Tests file upload functionality by selecting a file, submitting the upload form, and verifying the file was uploaded successfully by checking if the uploaded filename is displayed.

Starting URL: https://the-internet.herokuapp.com/upload

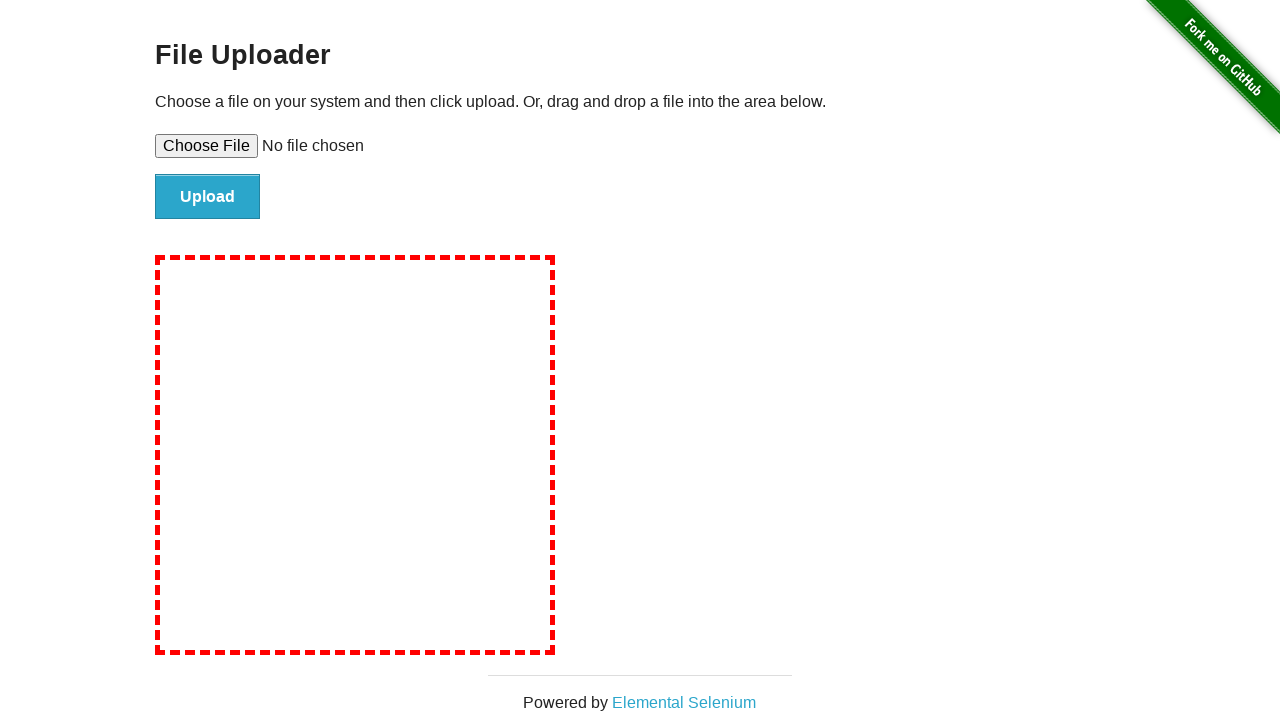

Selected test file for upload
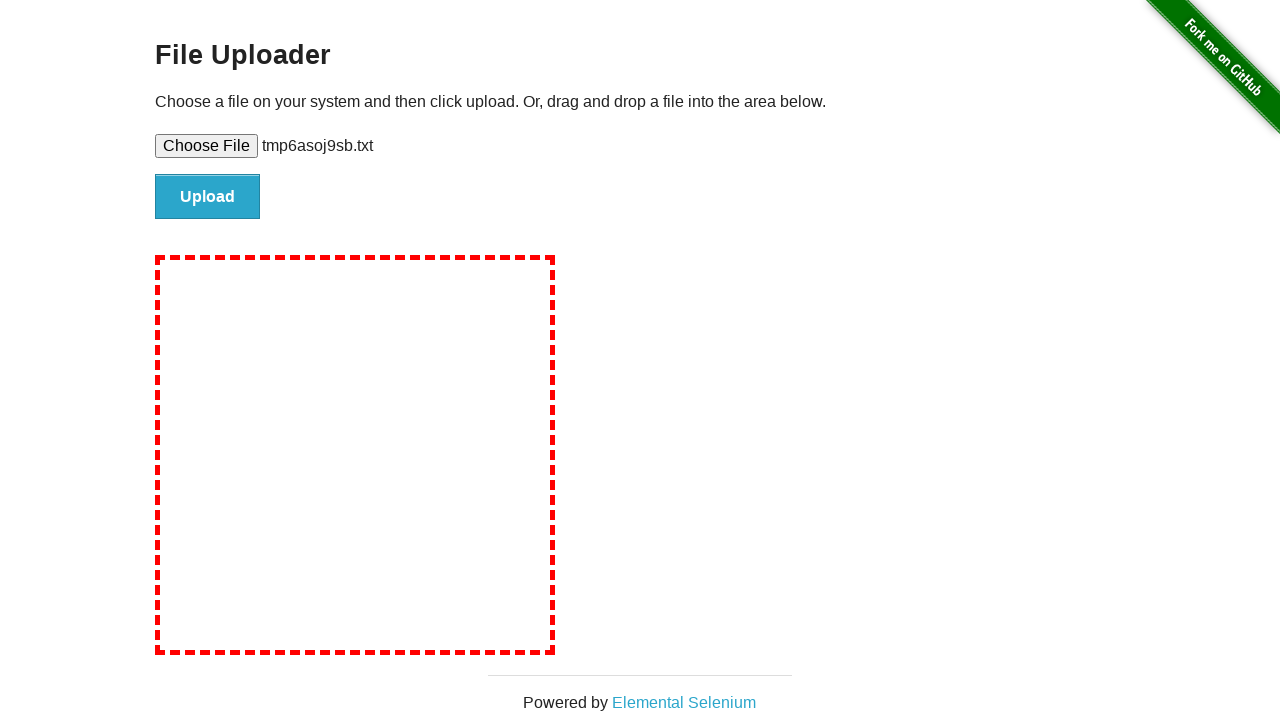

Clicked file submit button at (208, 197) on #file-submit
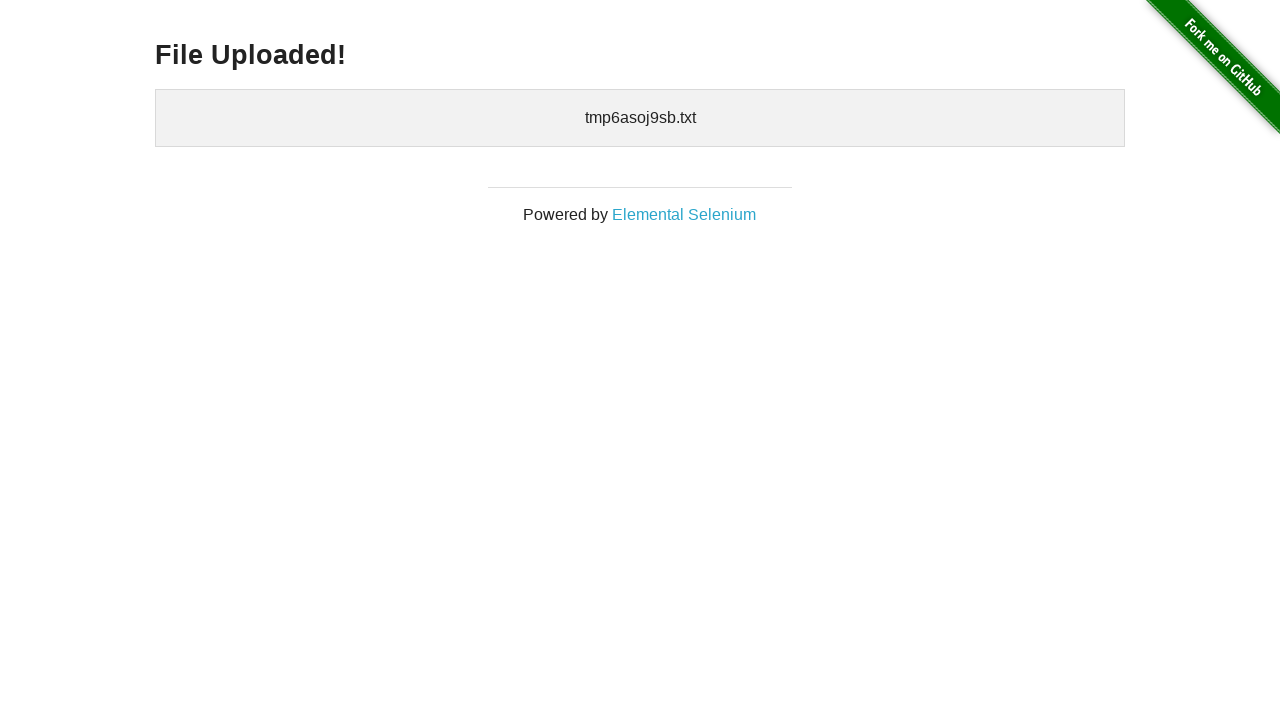

Upload confirmation element appeared
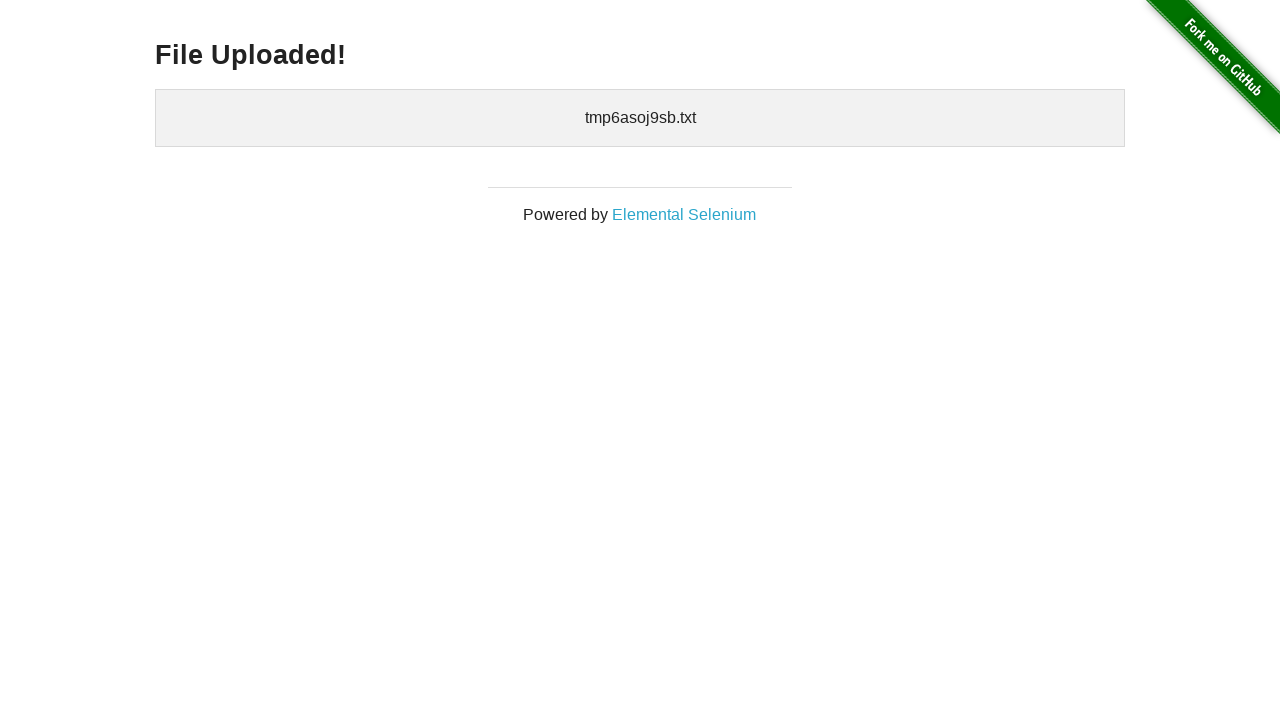

Verified uploaded filename is visible on page
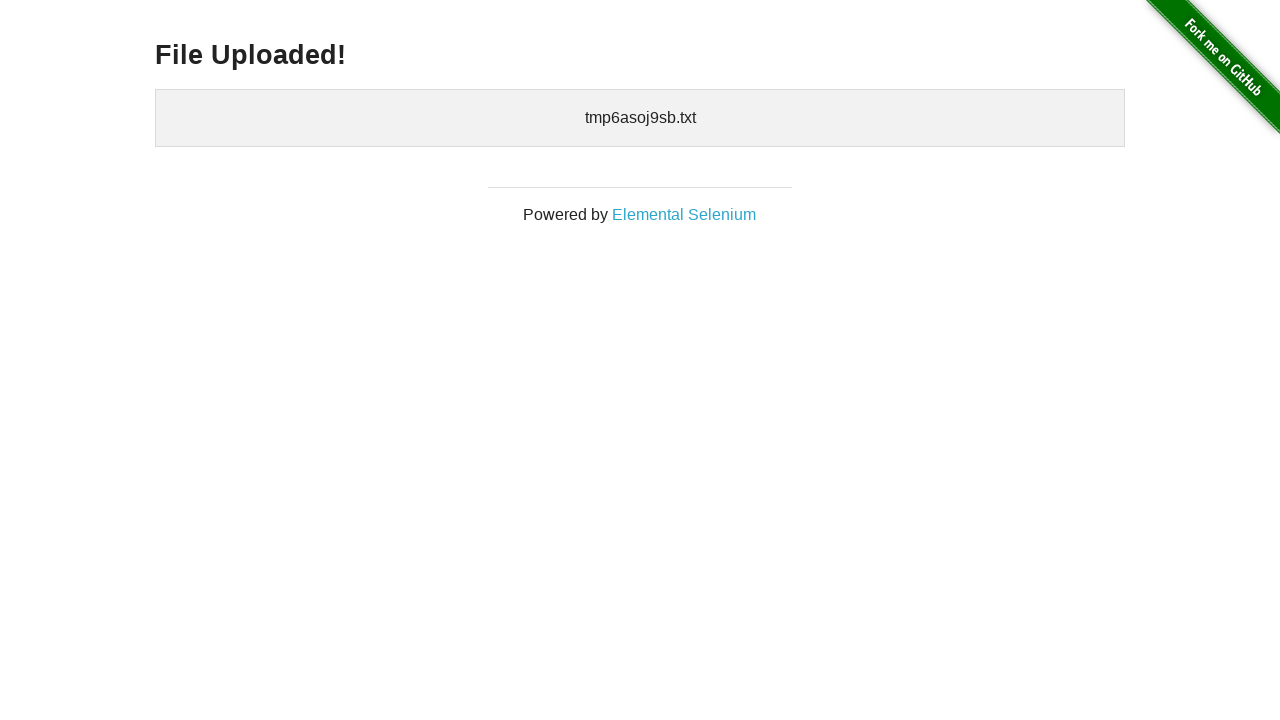

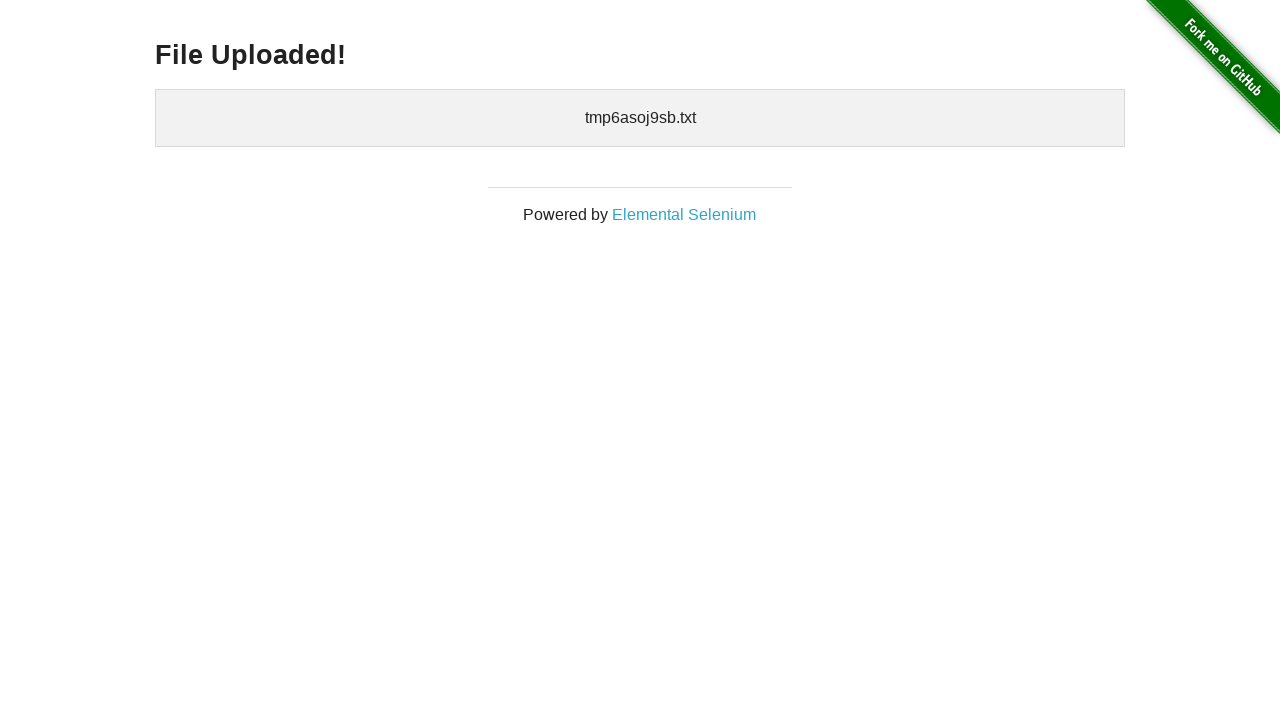